Navigates to KFC India online ordering page and captures the current URL

Starting URL: https://online.kfc.co.in/

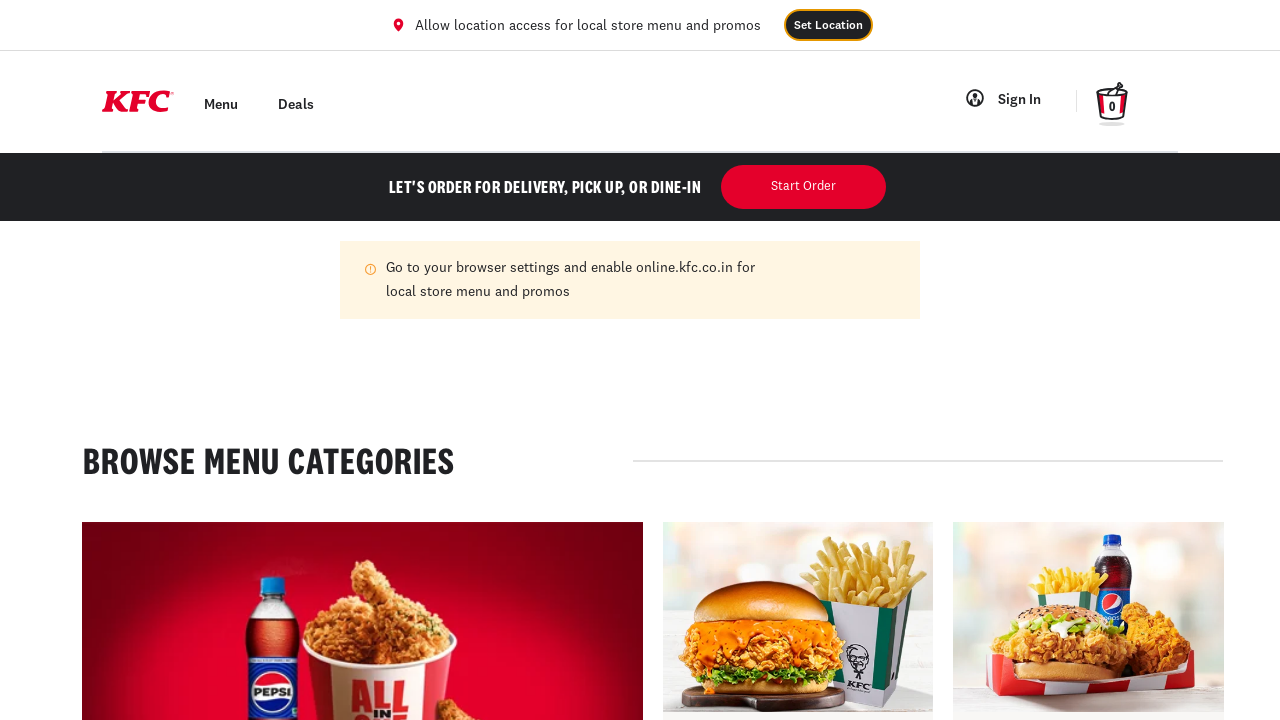

Waited for page to load (domcontentloaded state)
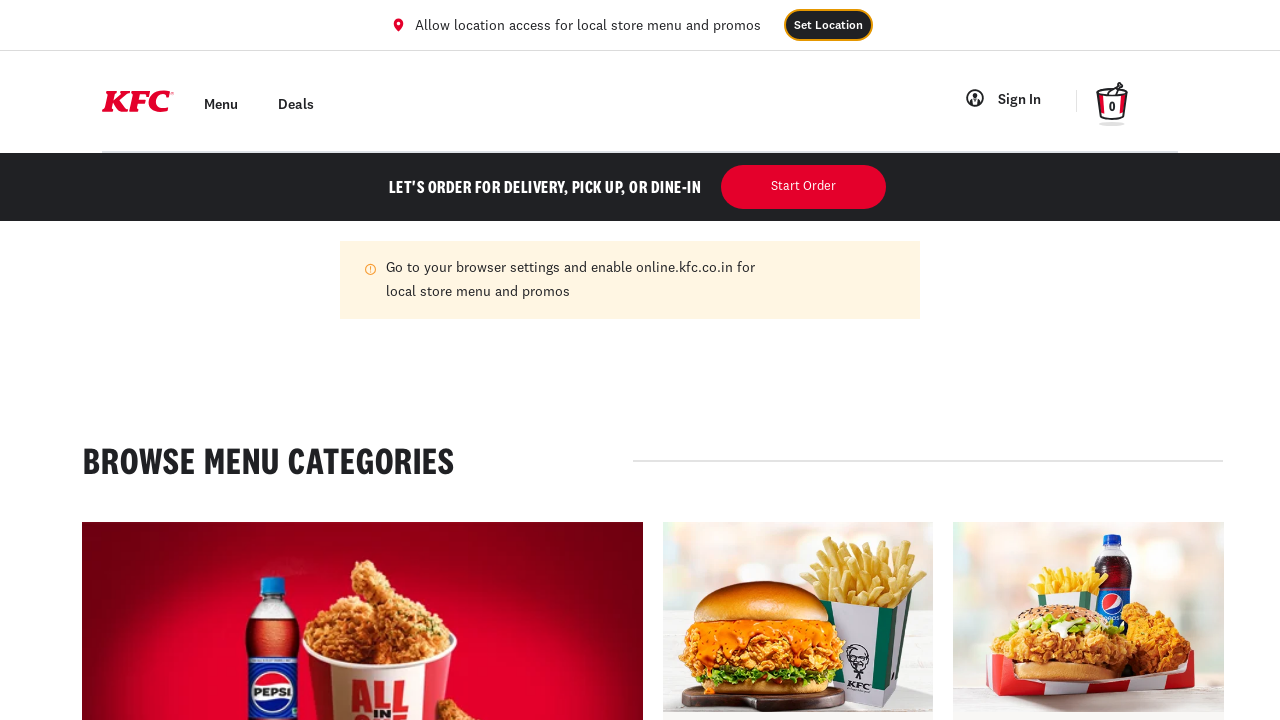

Captured current URL: https://online.kfc.co.in/
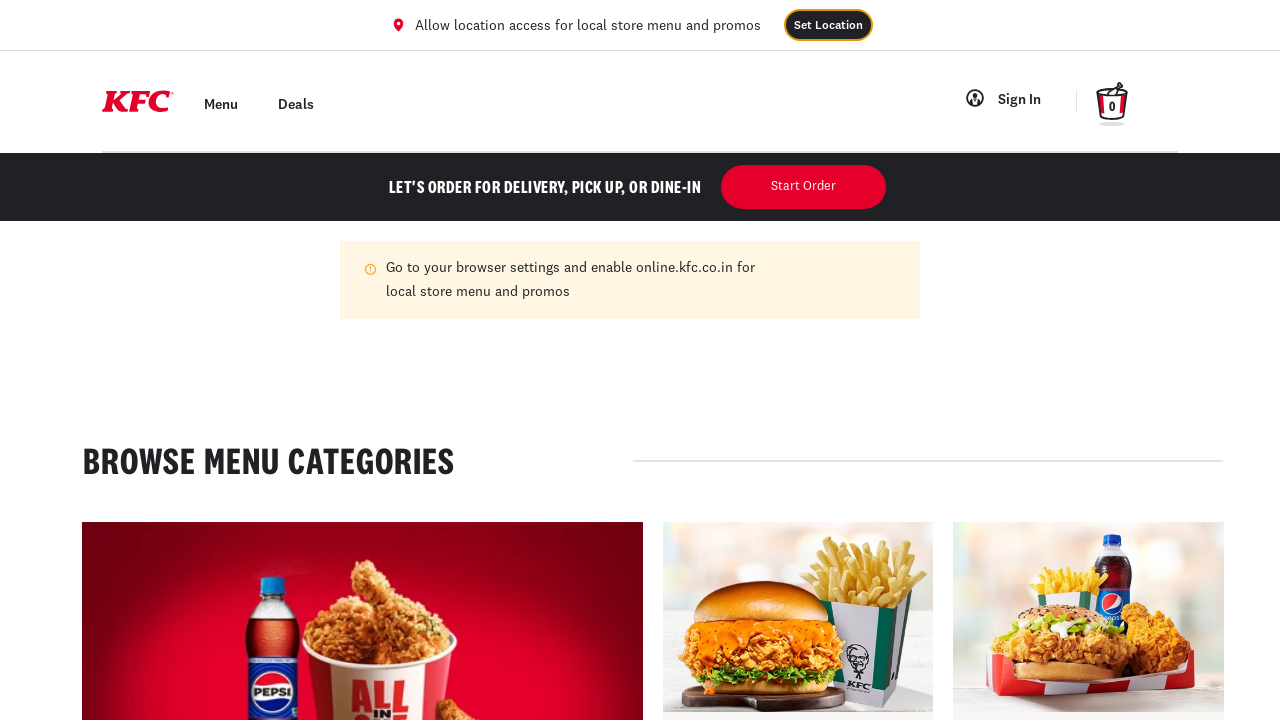

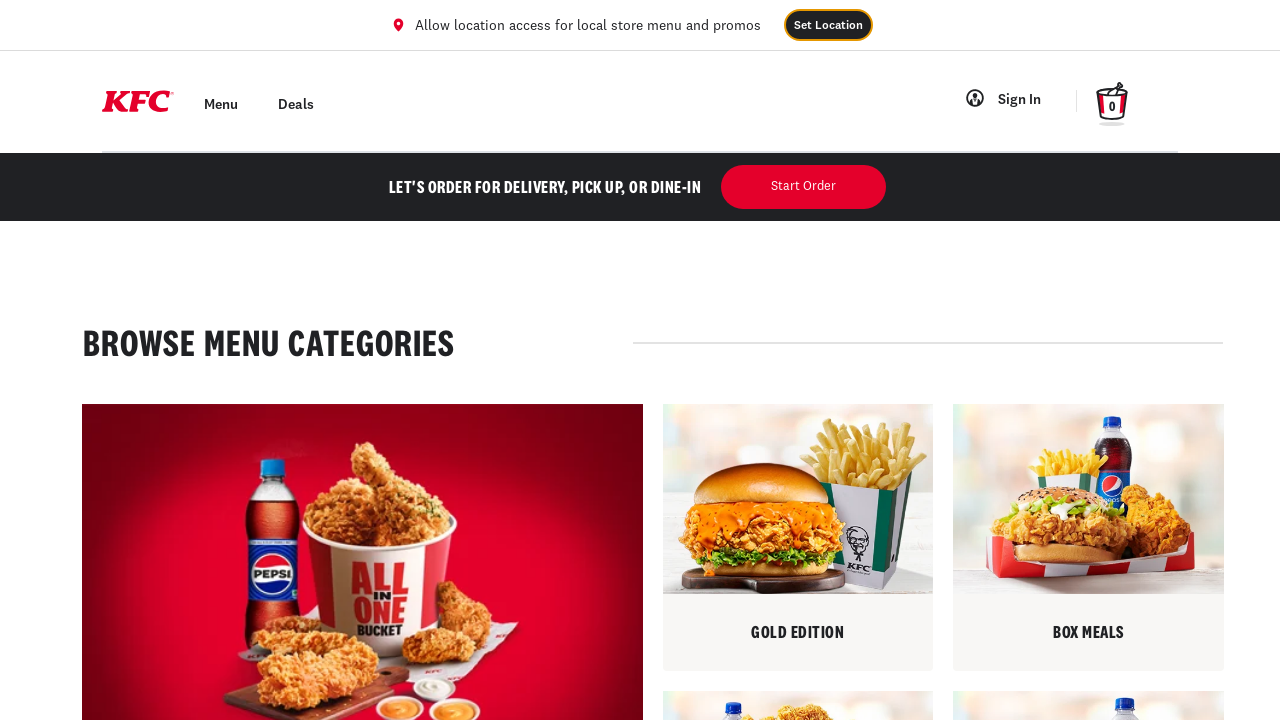